Tests the Fast.com internet speed test page by waiting for the speed test to complete and clicking the "show more details" link to reveal additional information

Starting URL: https://fast.com/

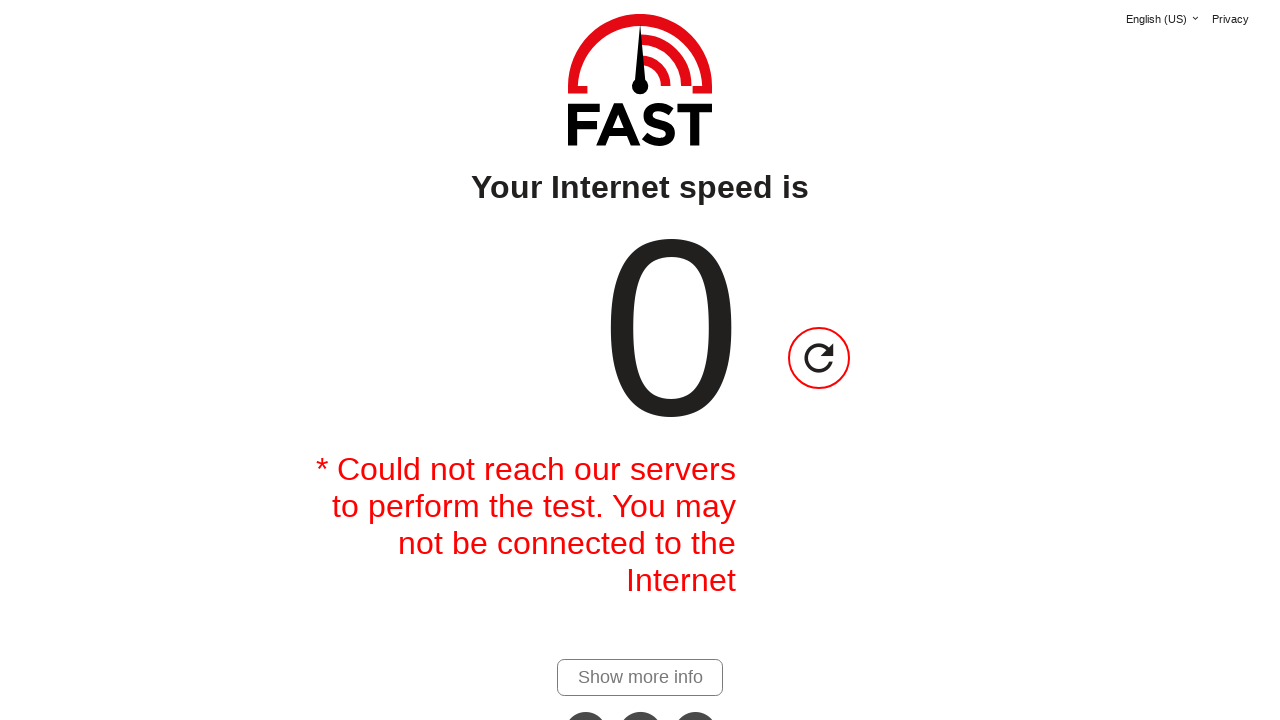

Speed test completed and 'show more details' link became visible
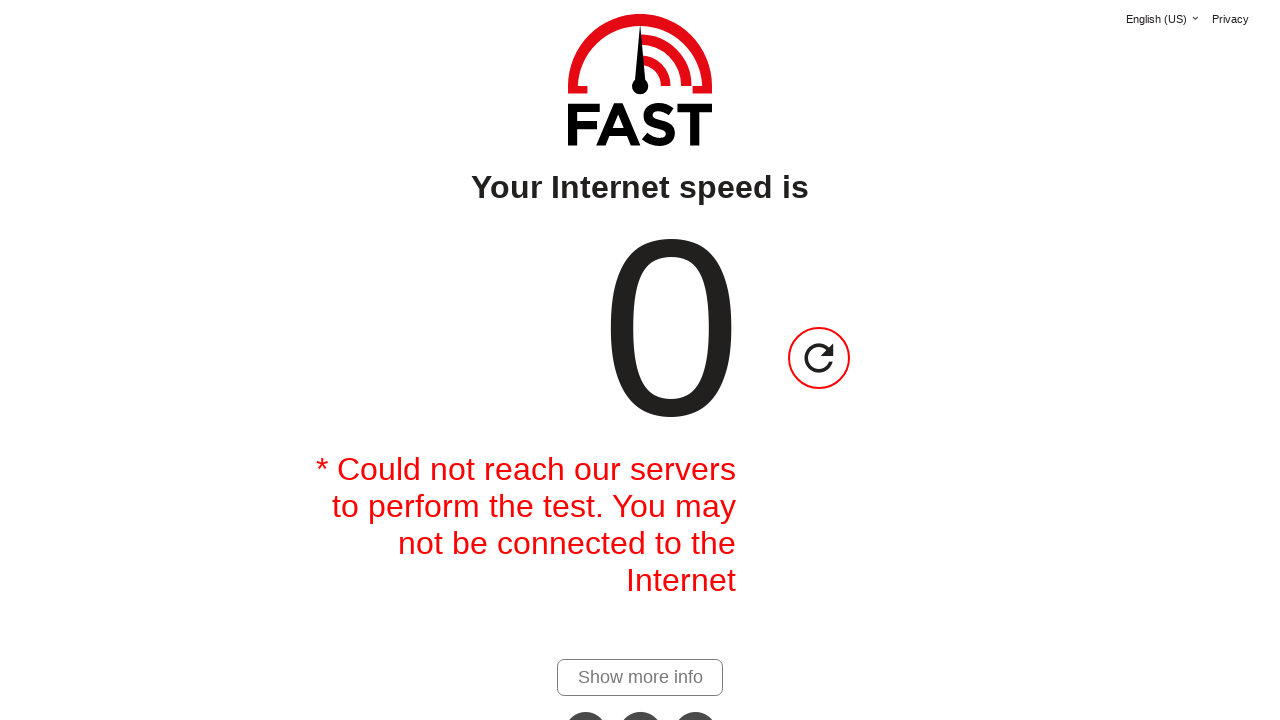

Clicked 'show more details' link to reveal additional speed test information at (640, 677) on a#show-more-details-link
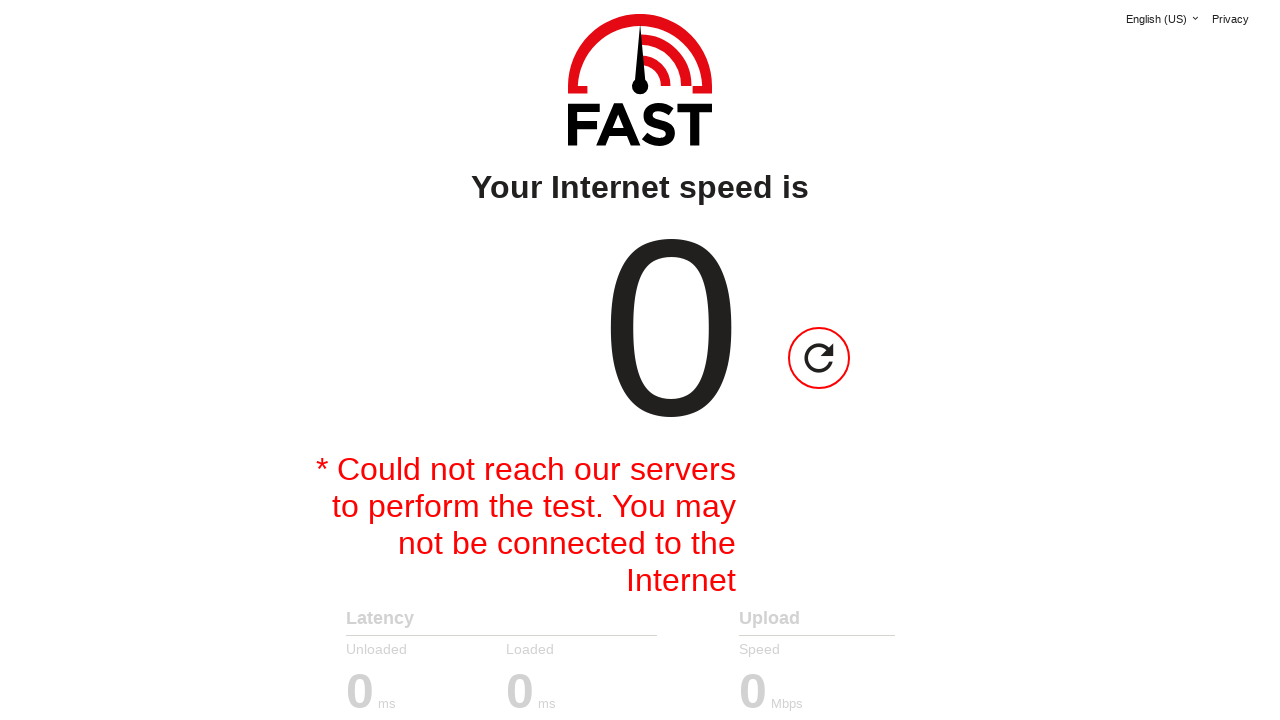

Additional details loaded after clicking show more details
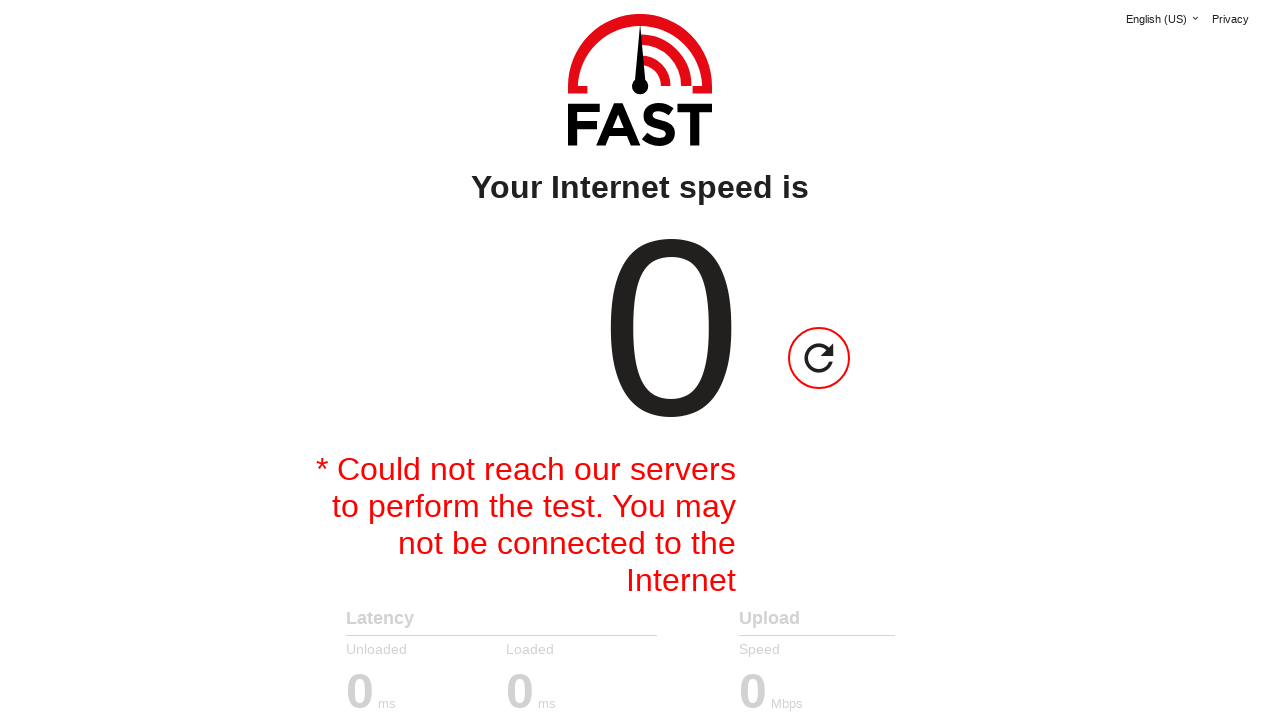

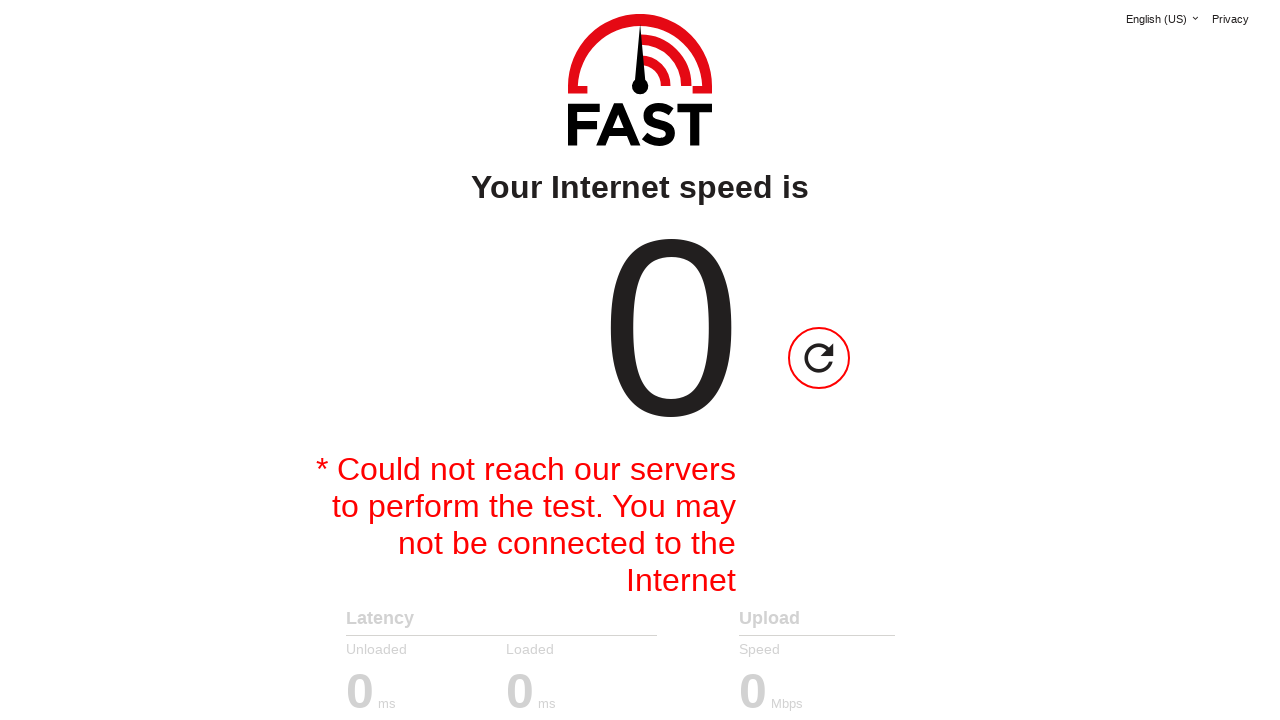